Tests dropdown selection functionality by selecting an option from a course dropdown menu by index

Starting URL: https://www.hyrtutorials.com/p/html-dropdown-elements-practice.html

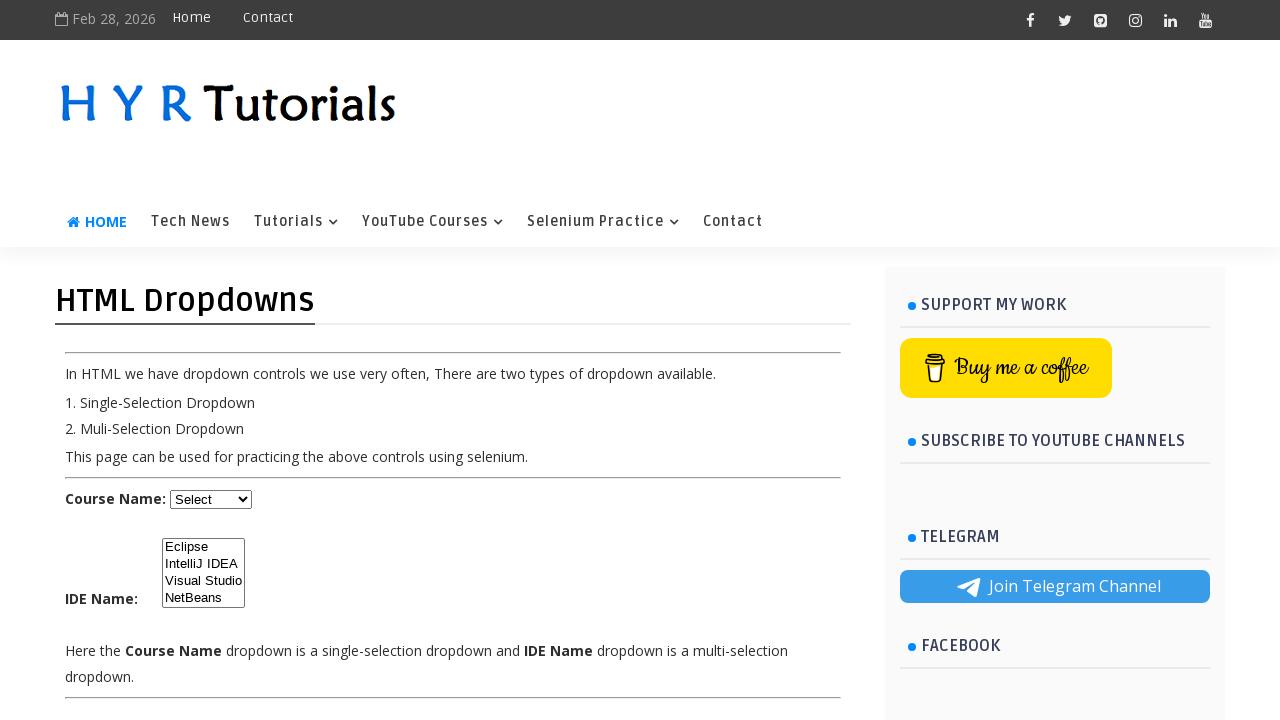

Navigated to HTML dropdown elements practice page
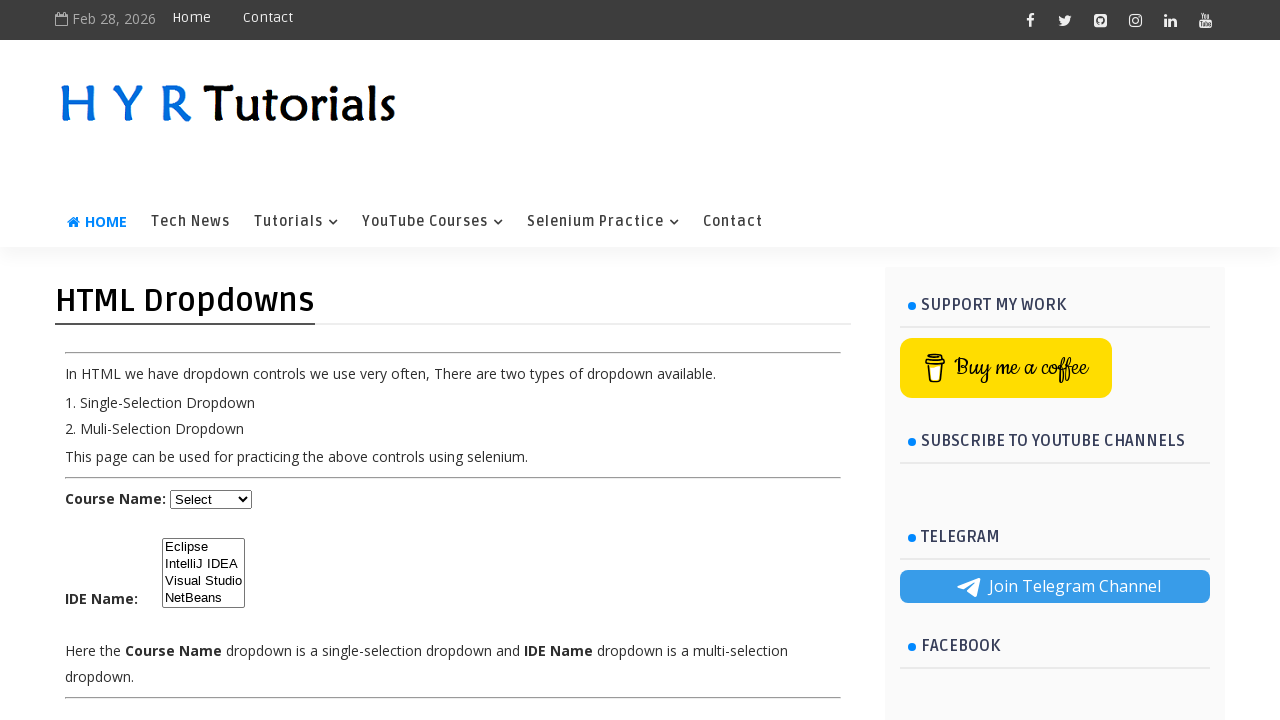

Selected second option (index 1) from course dropdown menu on select#course
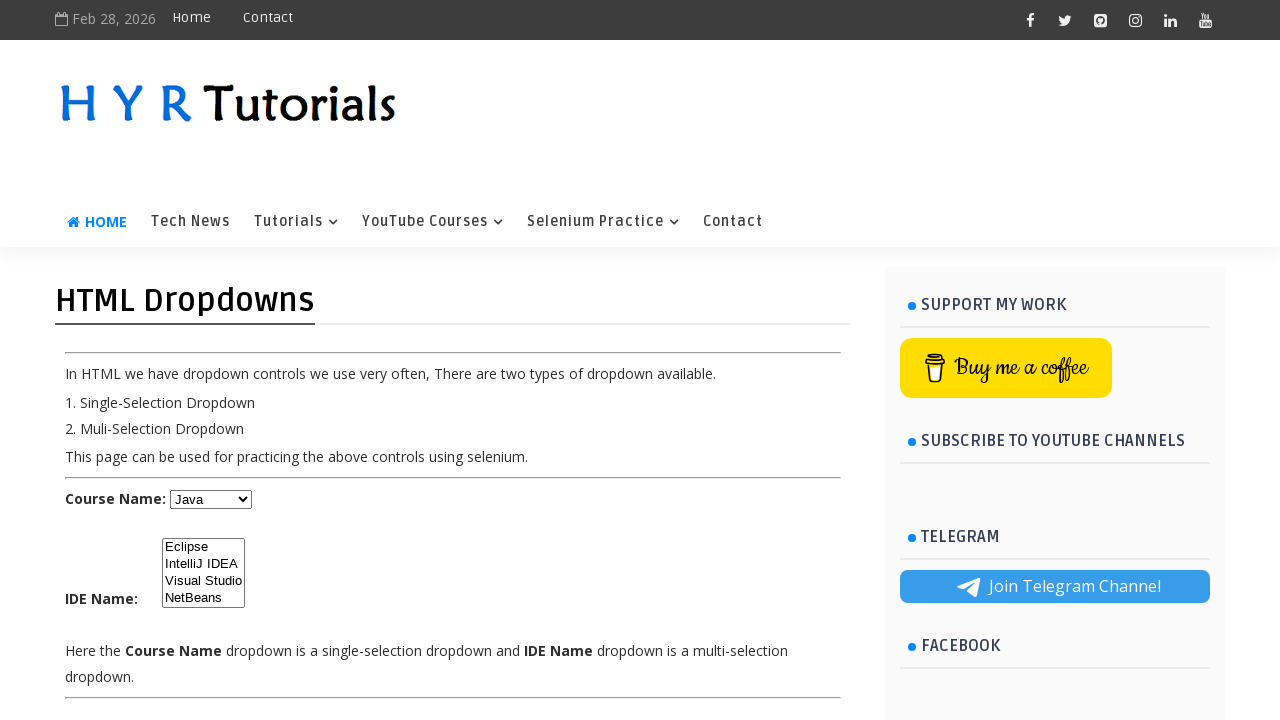

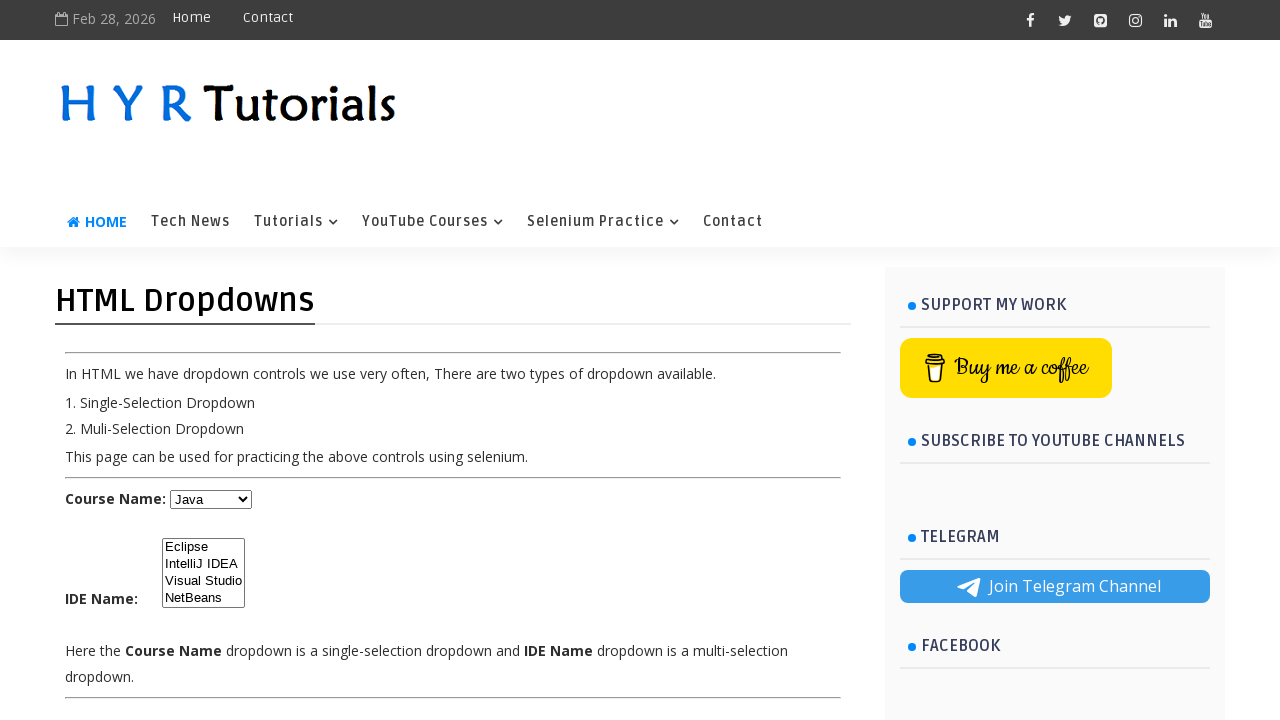